Opens the WebdriverIO homepage and waits for it to load

Starting URL: https://webdriver.io/

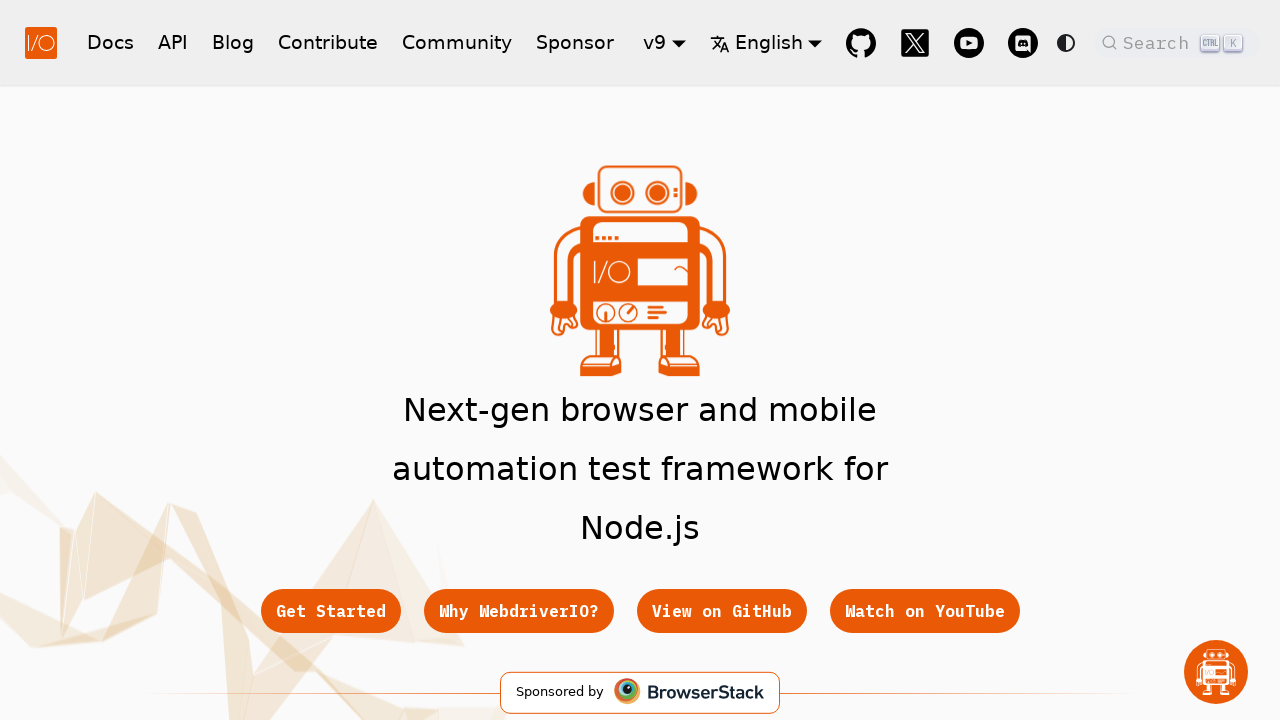

WebdriverIO homepage loaded and DOM content ready
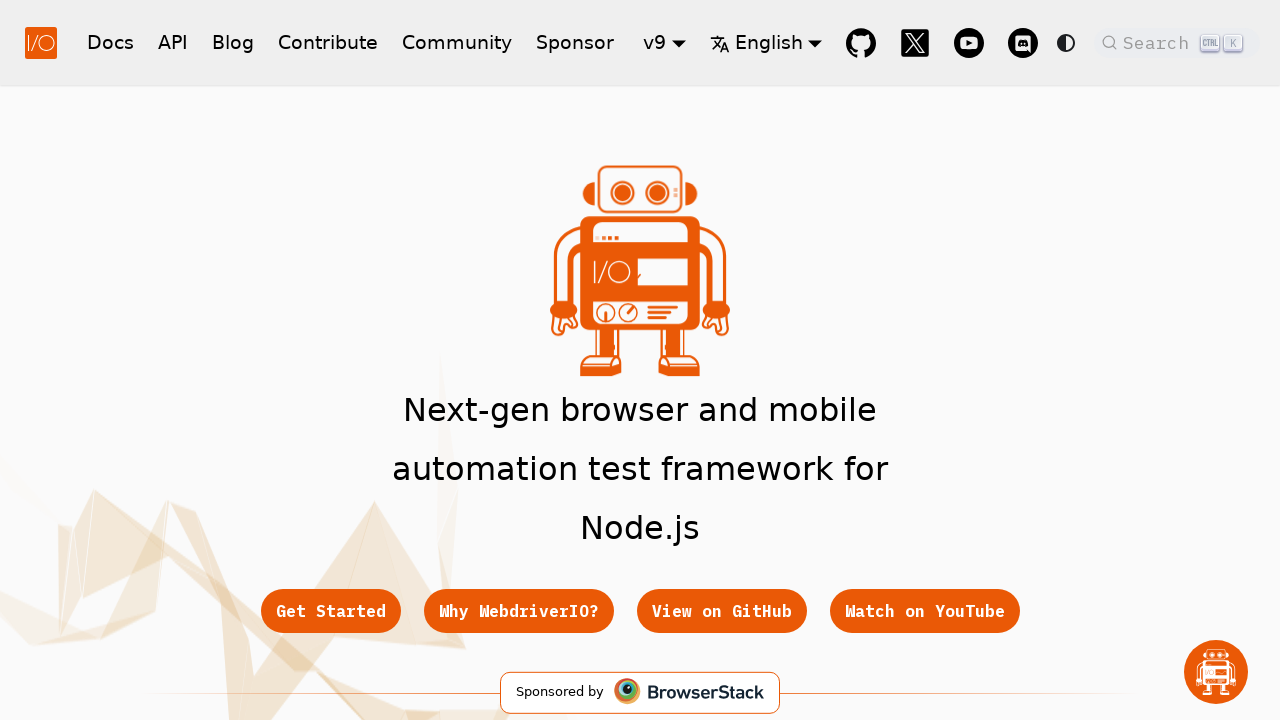

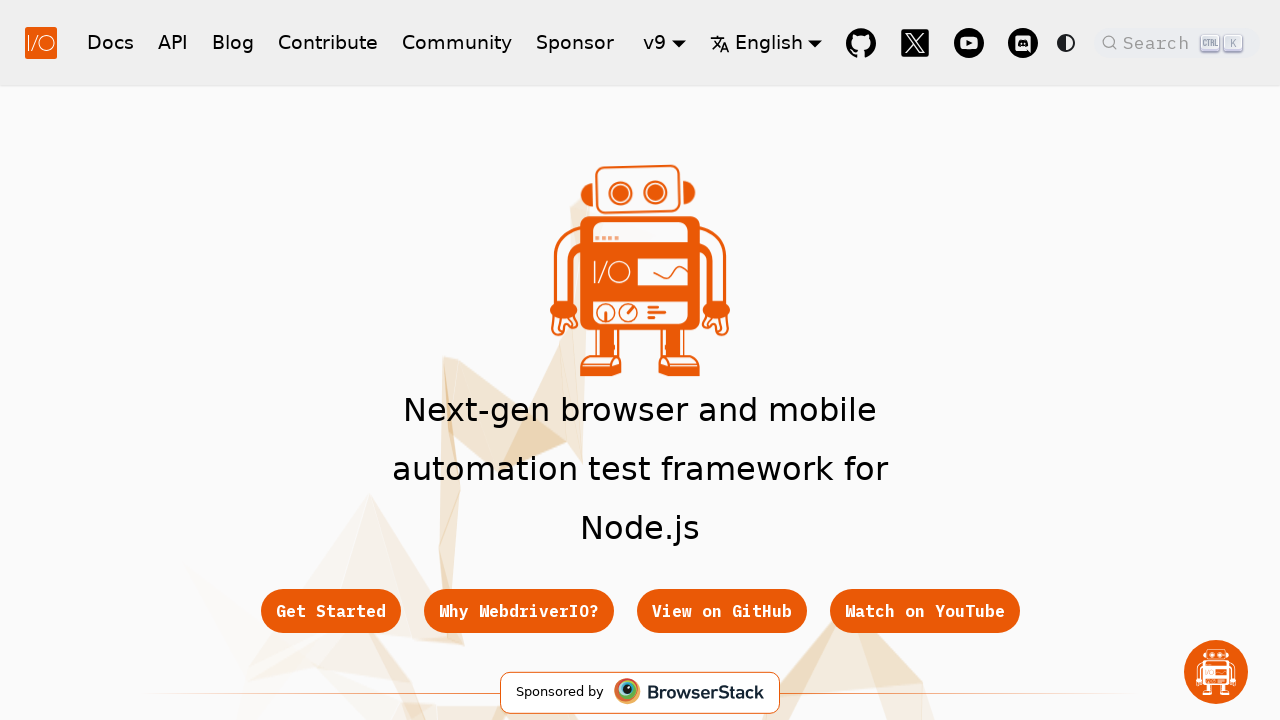